Tests right-click context menu by right-clicking on a link and navigating through the context menu

Starting URL: https://demoqa.com/tool-tips

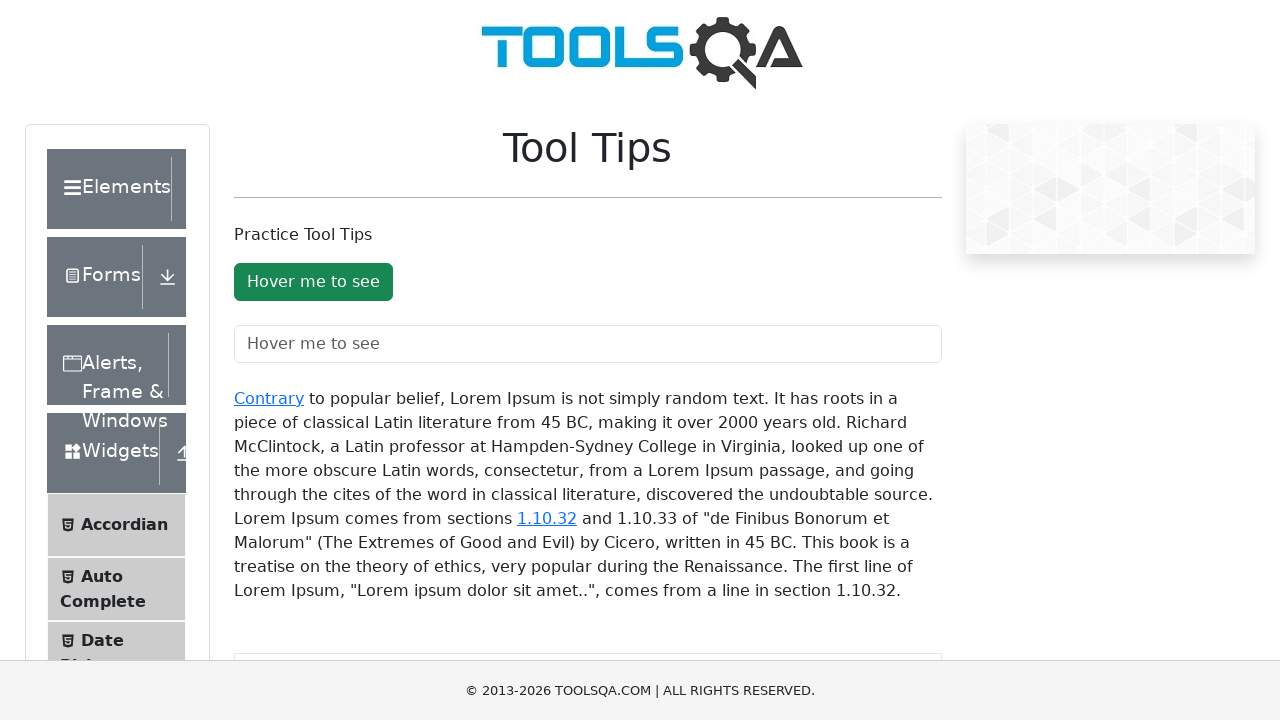

Located the Contrary link element
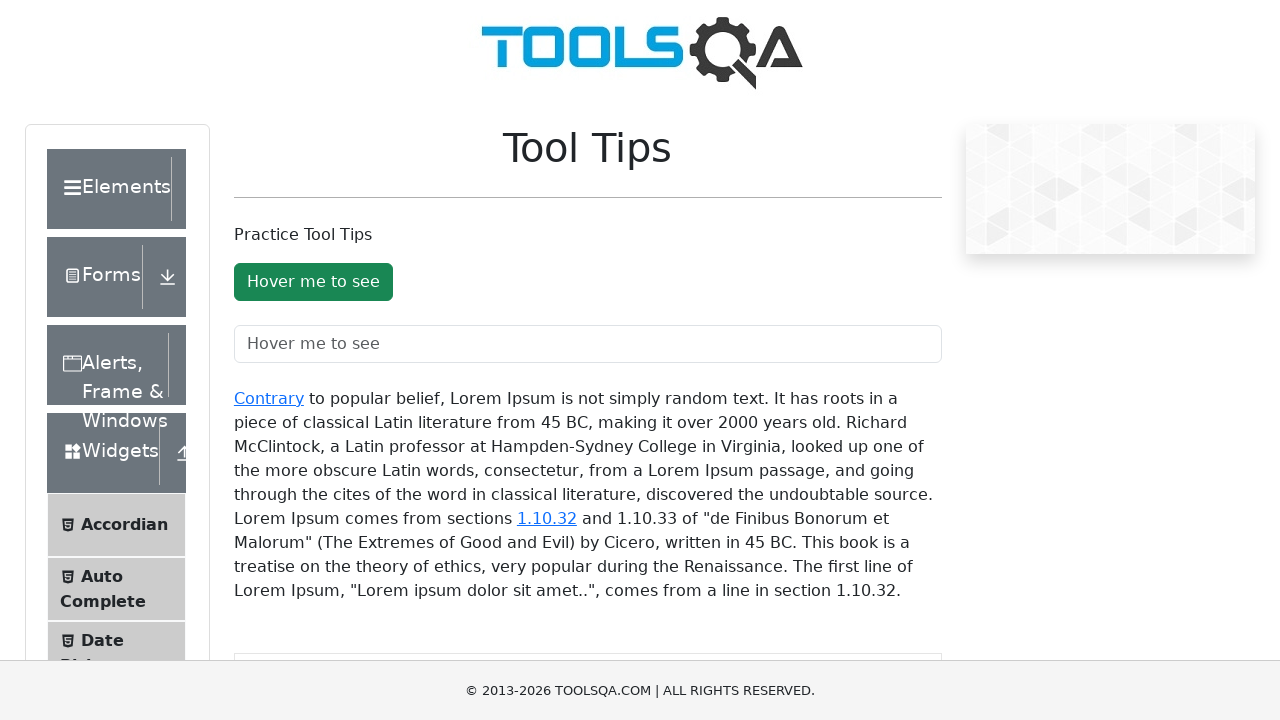

Right-clicked on the Contrary link to open context menu at (269, 398) on text=Contrary
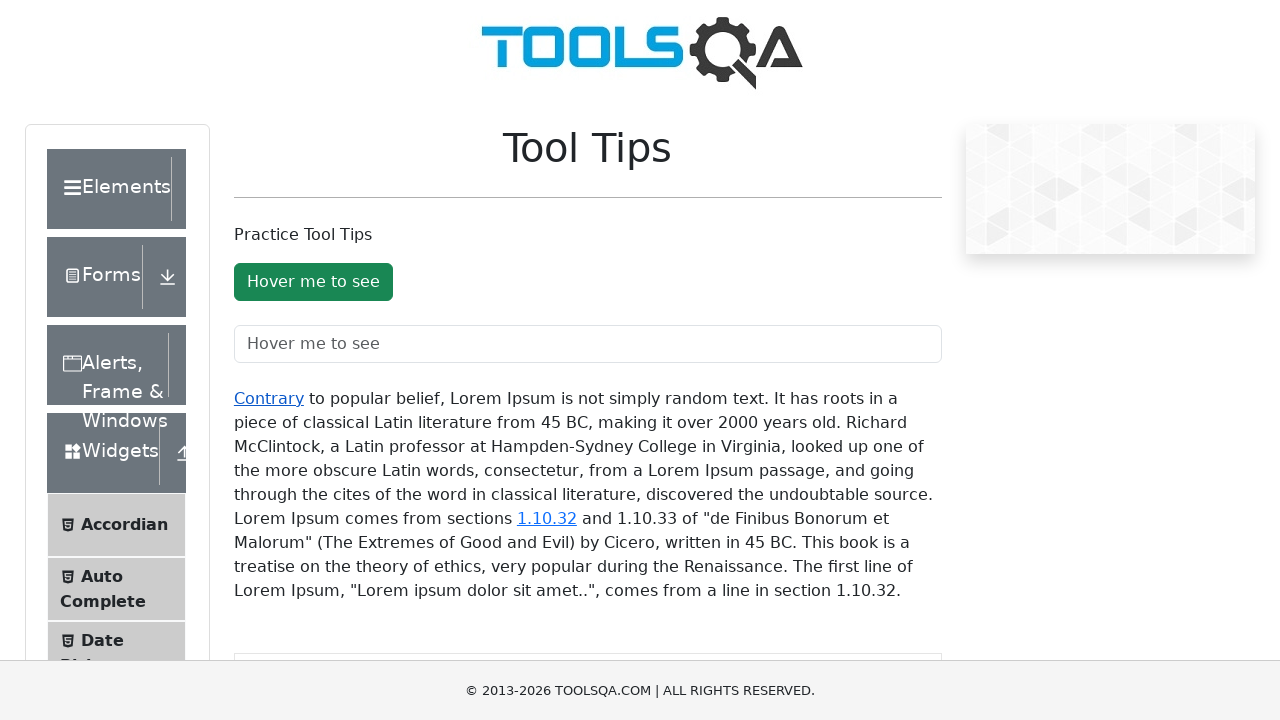

Pressed ArrowDown to navigate context menu
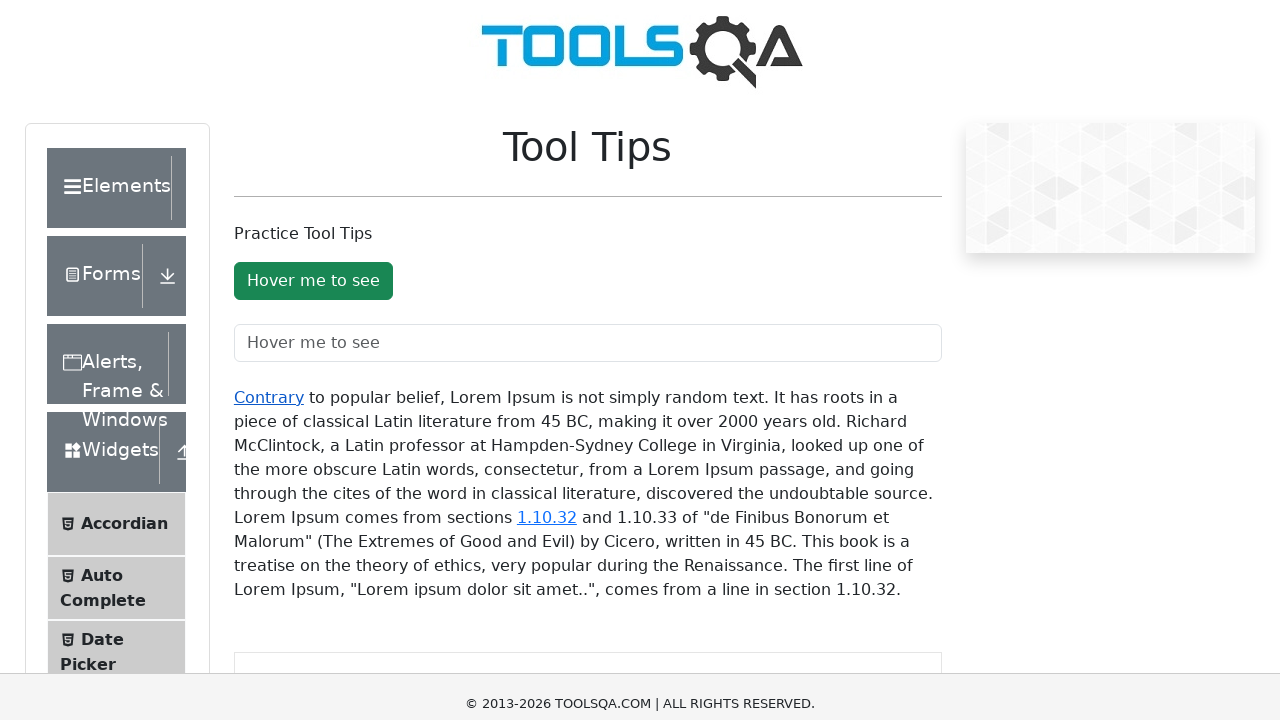

Pressed Enter to select context menu option
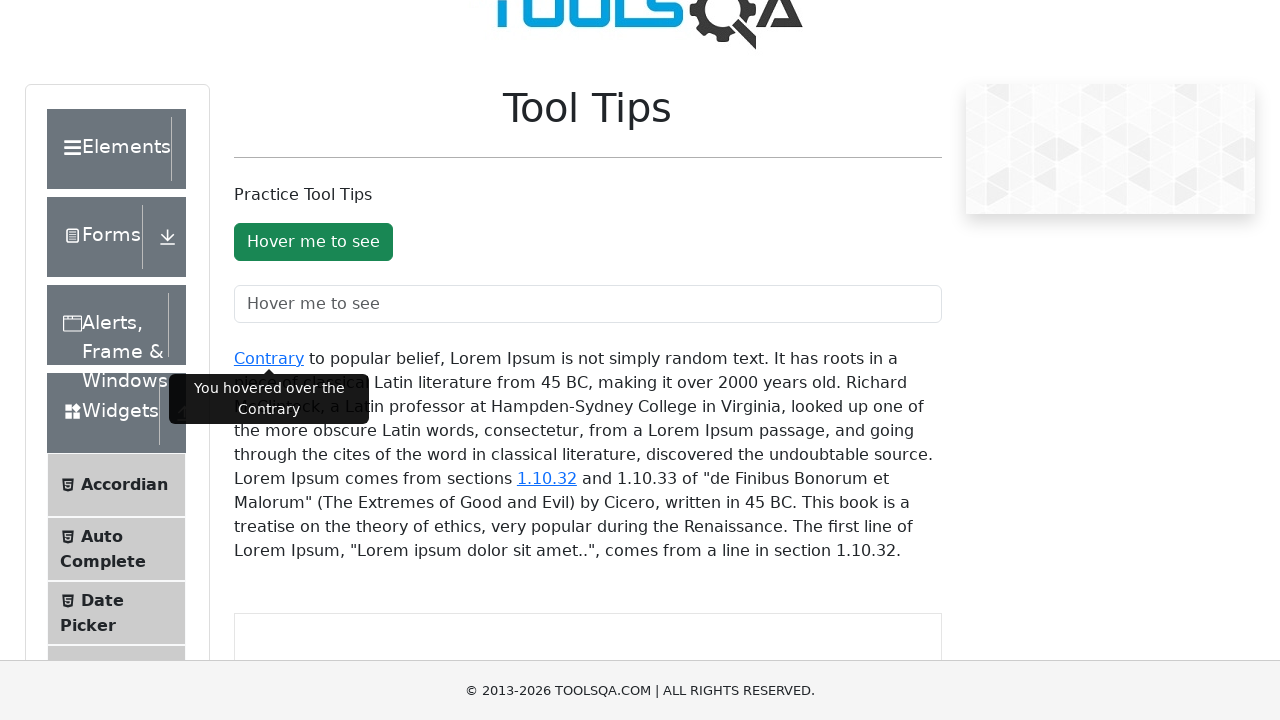

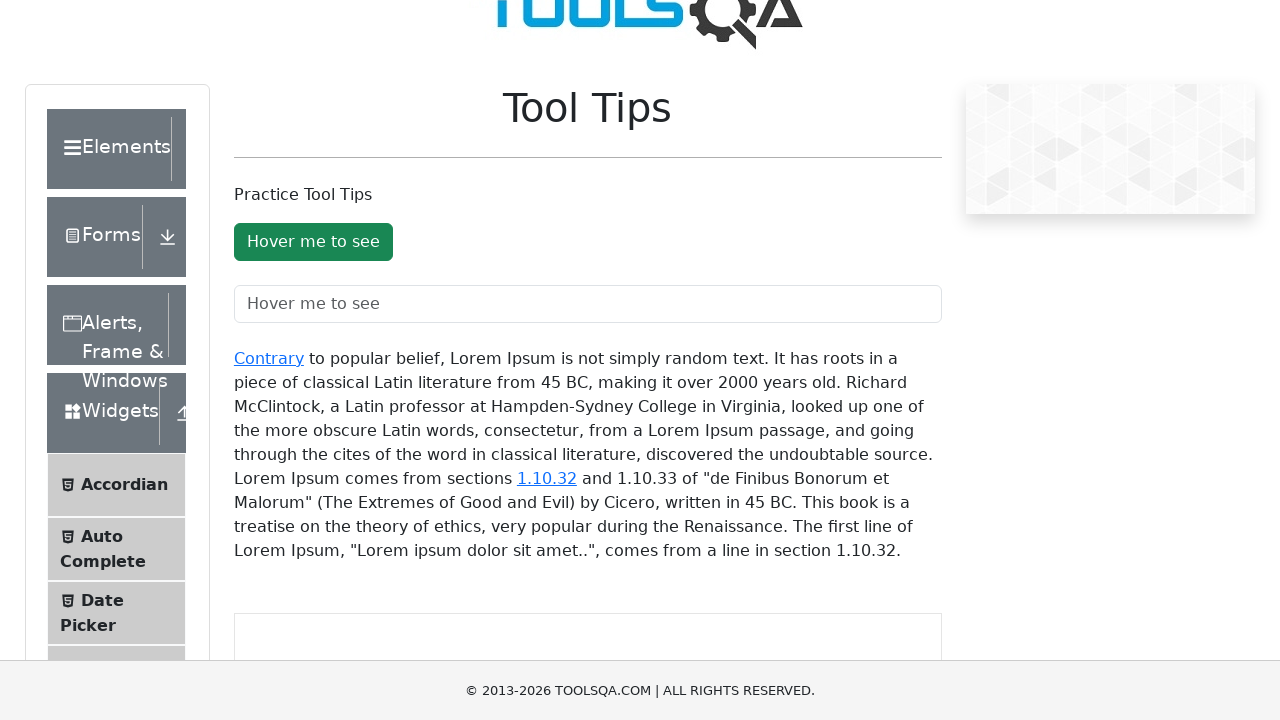